Interacts with a table by counting columns and rows, extracting progress values, and checking a checkbox for the least completed progress task

Starting URL: https://manojkumar4636.github.io/Selenium_Practice_Hub/pages/table.html

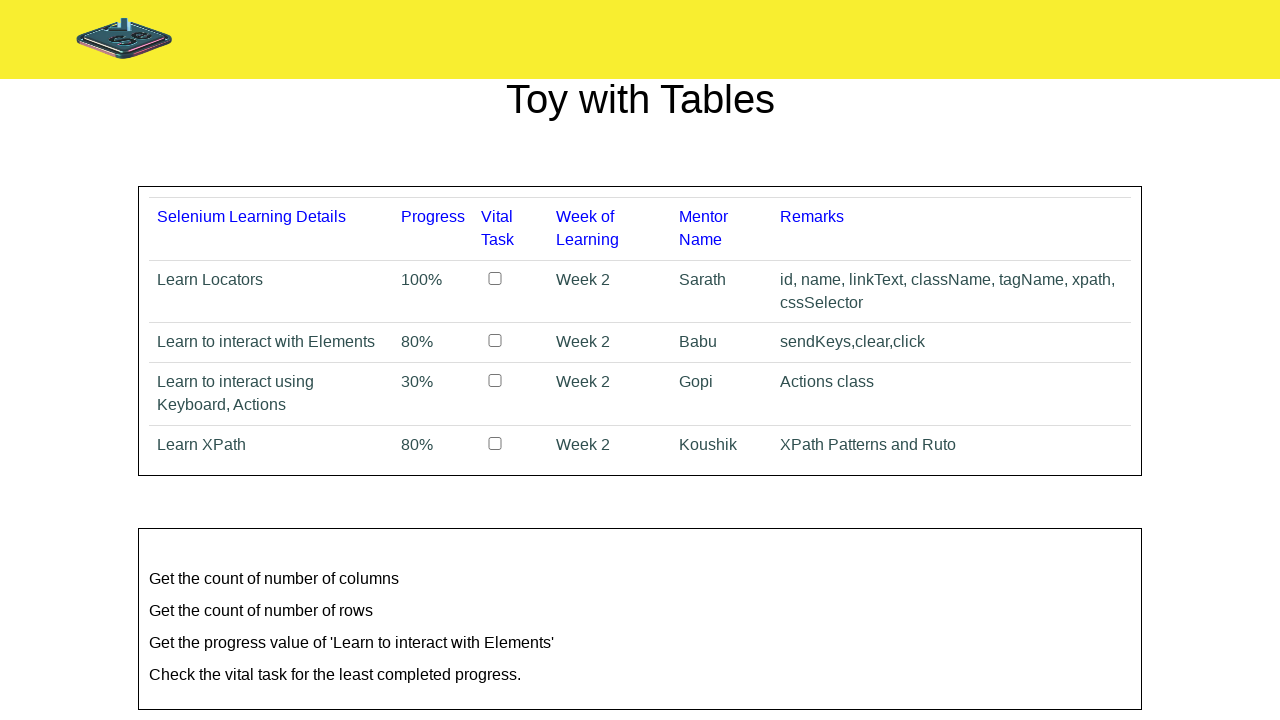

Navigated to table practice page
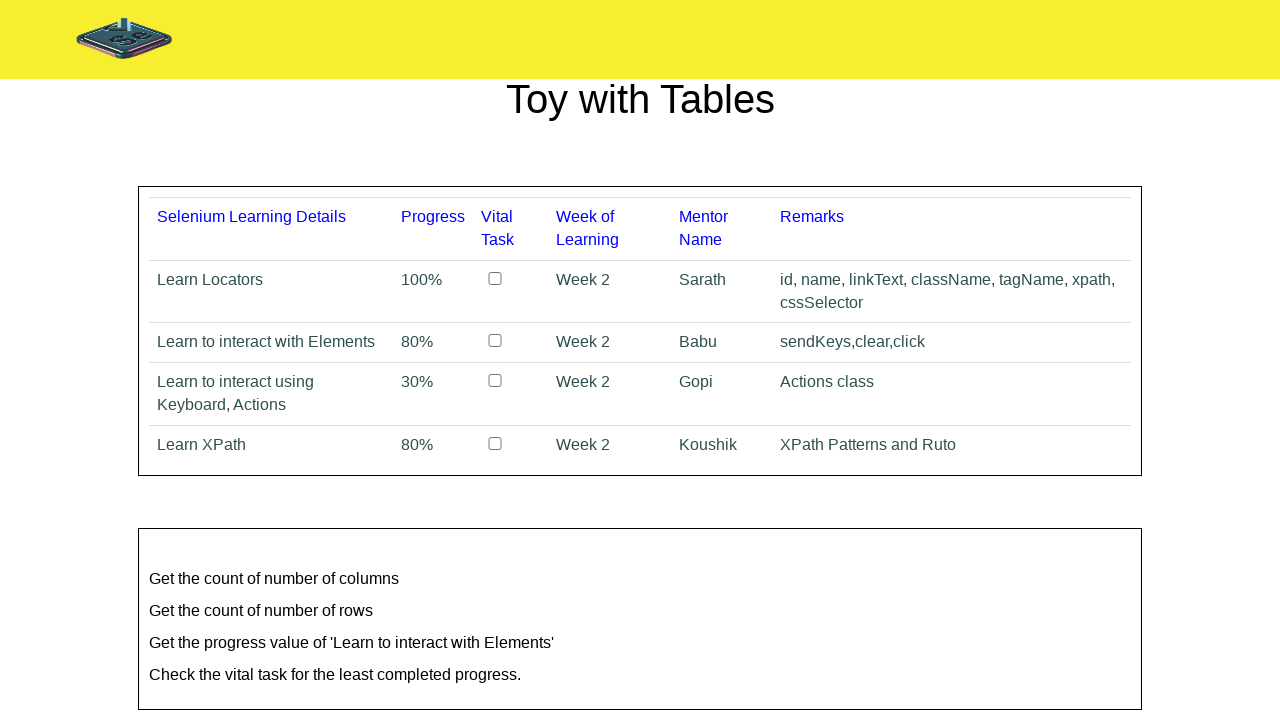

Located all table header cells
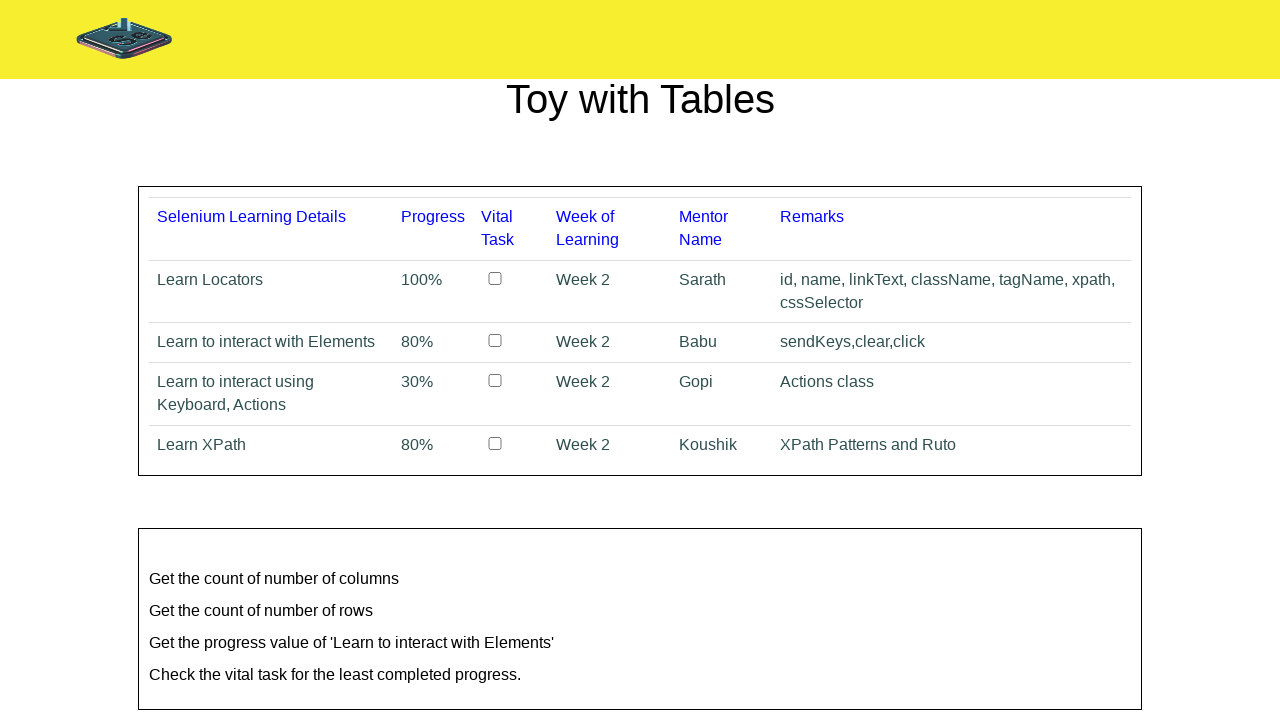

Counted 6 columns in the table
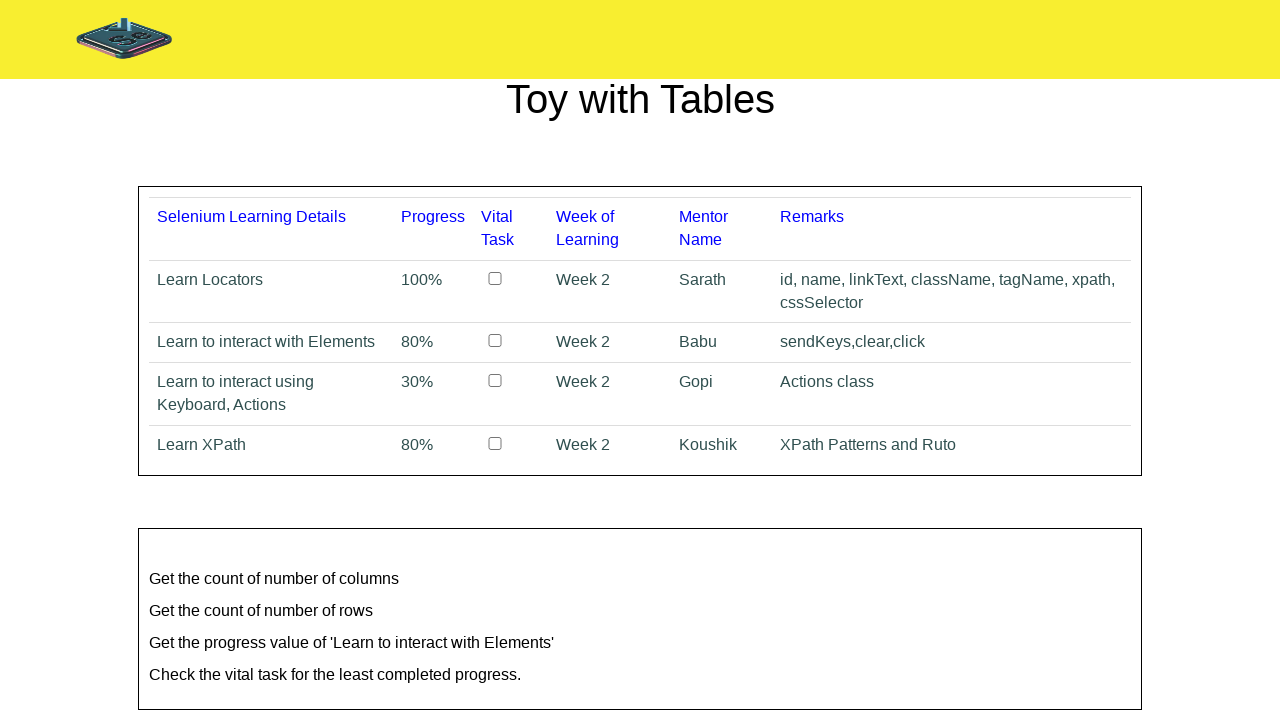

Located all table rows
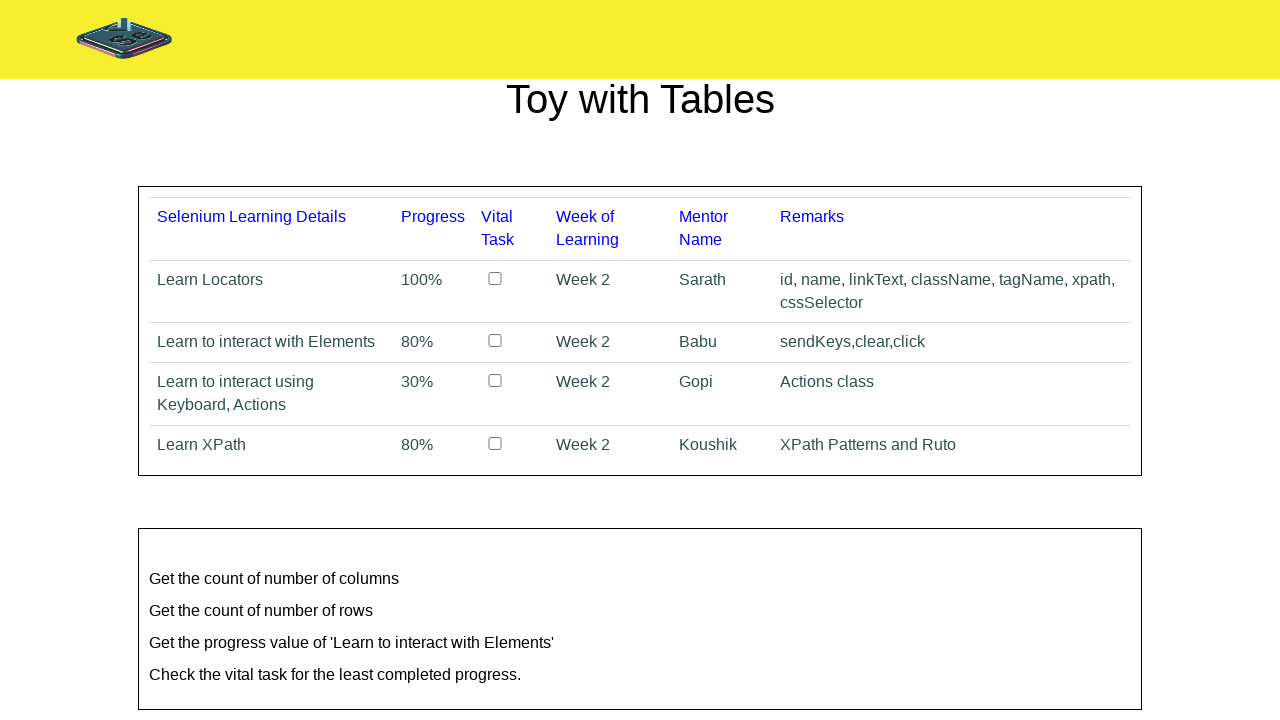

Counted 5 total rows in the table
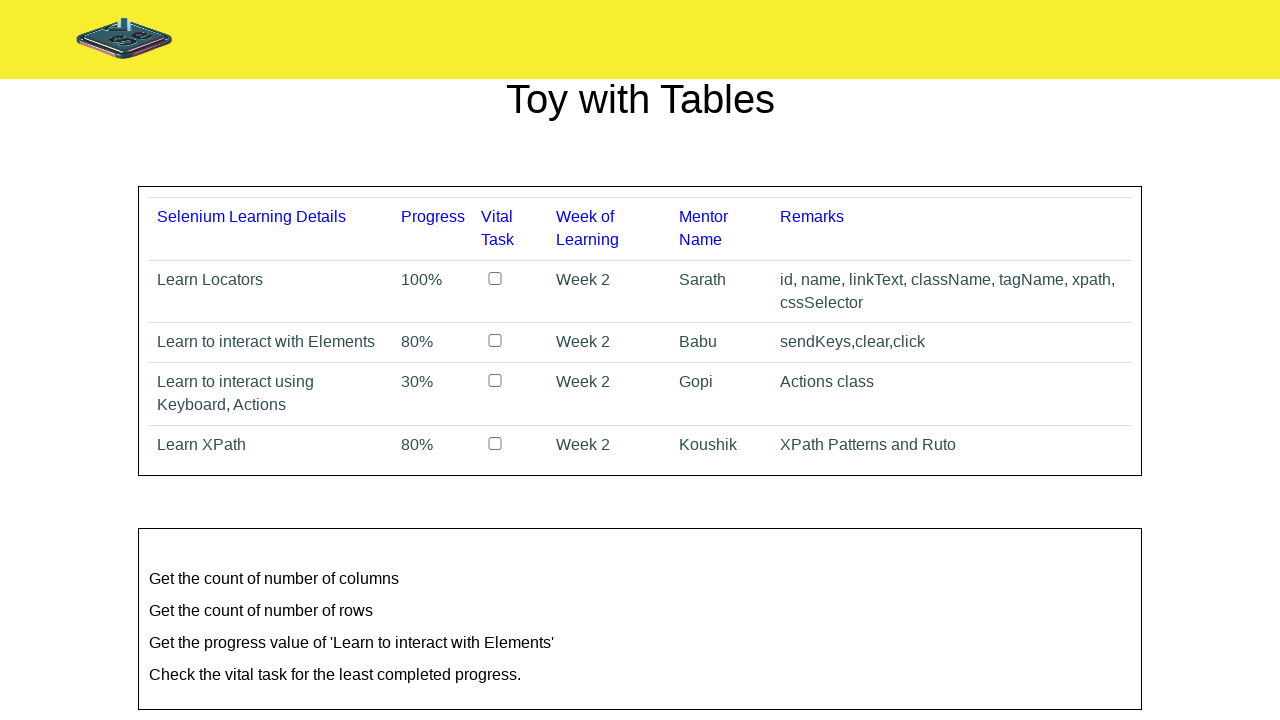

Located progress value cell for 'Learn to interact with Elements'
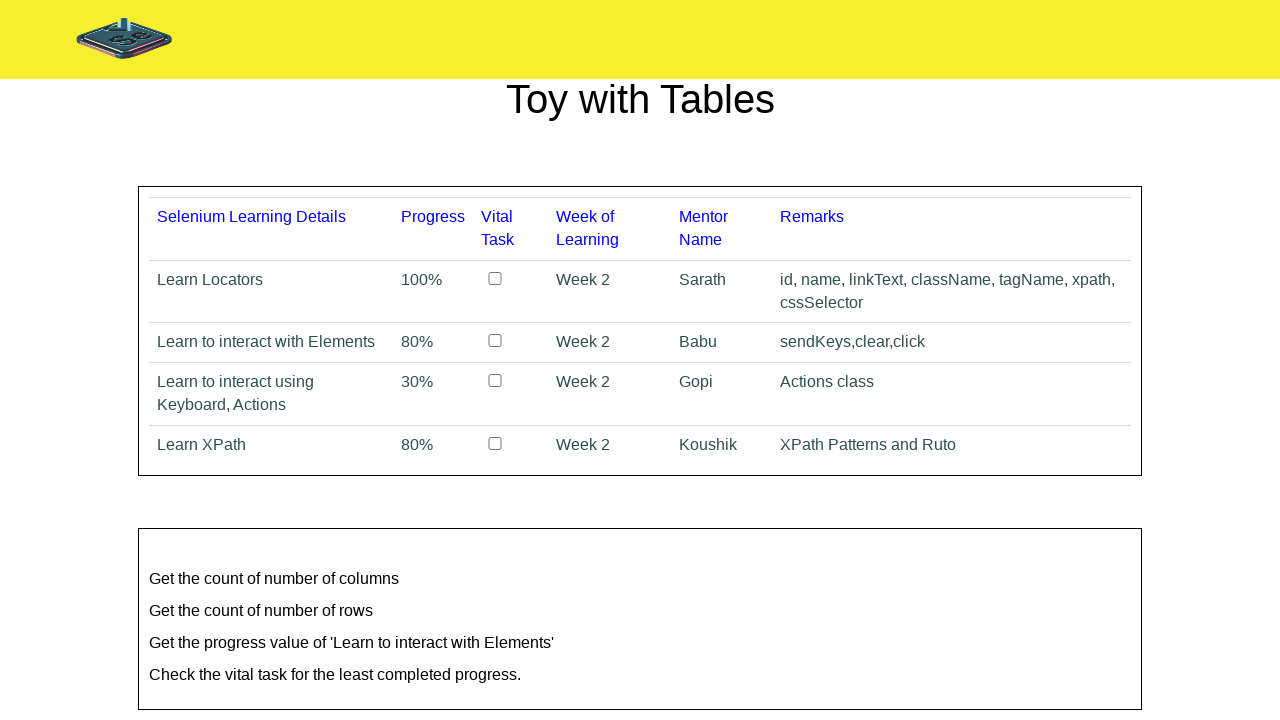

Extracted progress value: 80%
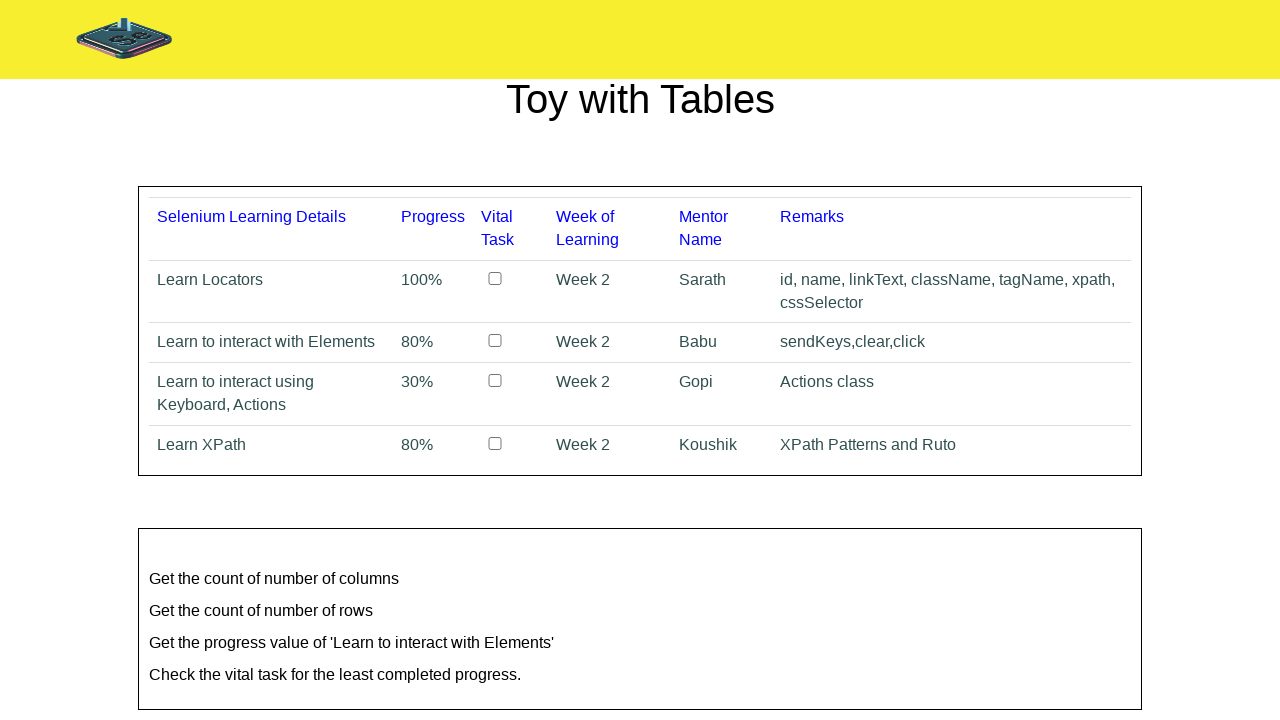

Checked the checkbox for the least completed progress task at (495, 381) on xpath=//*[@id='table_id']/tbody/tr[4]/td[3]/input
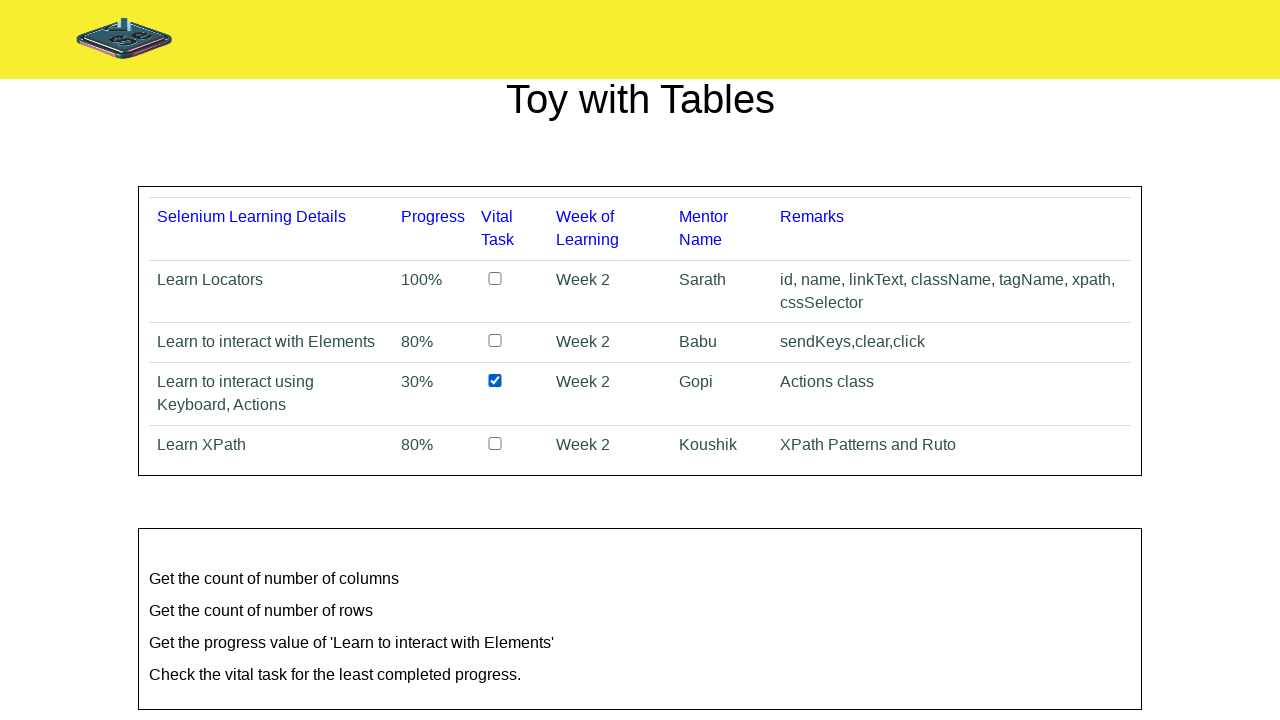

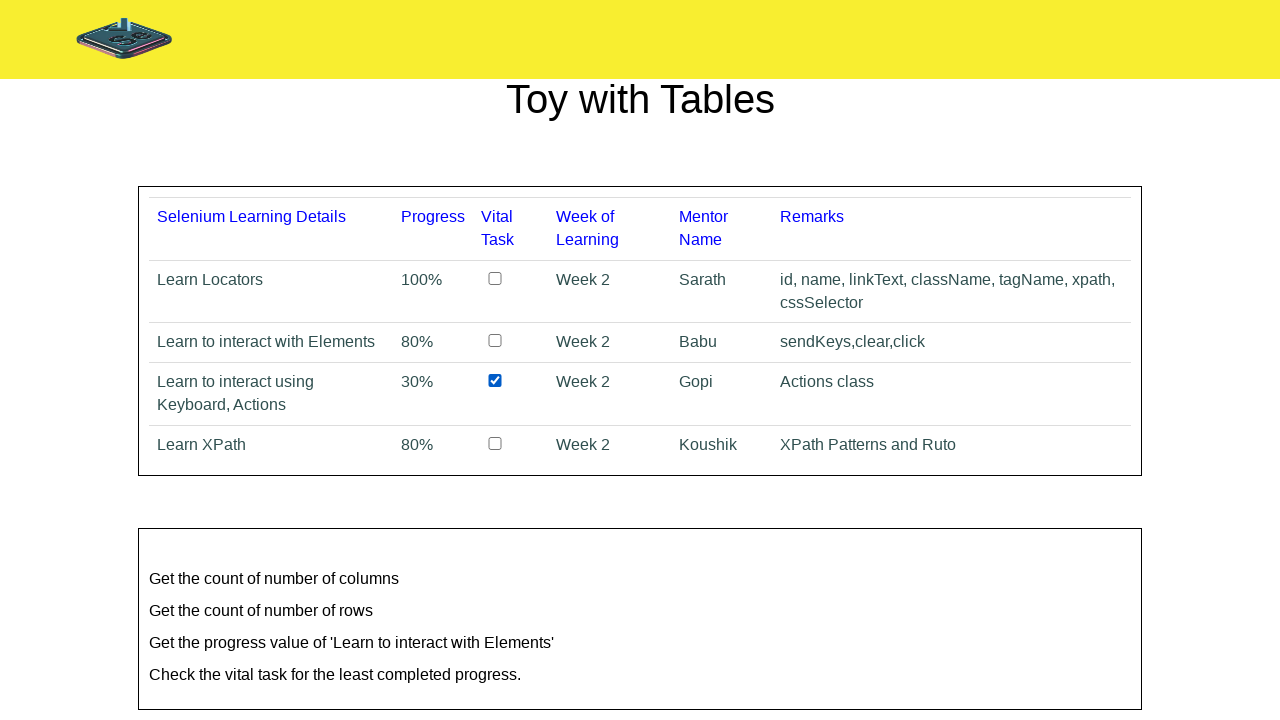